Tests dynamic loading with insufficient wait time of 3 seconds to demonstrate timing issues

Starting URL: https://automationfc.github.io/dynamic-loading/

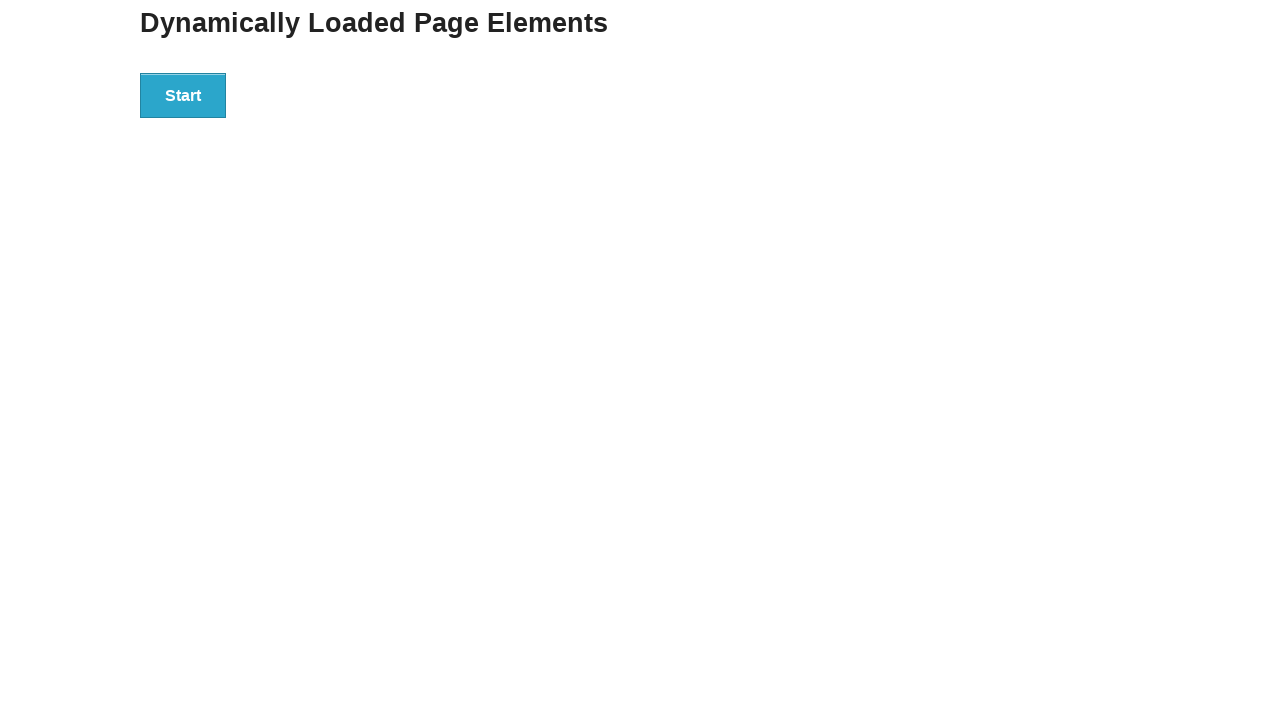

Clicked start button to trigger dynamic loading at (183, 95) on div#start>button
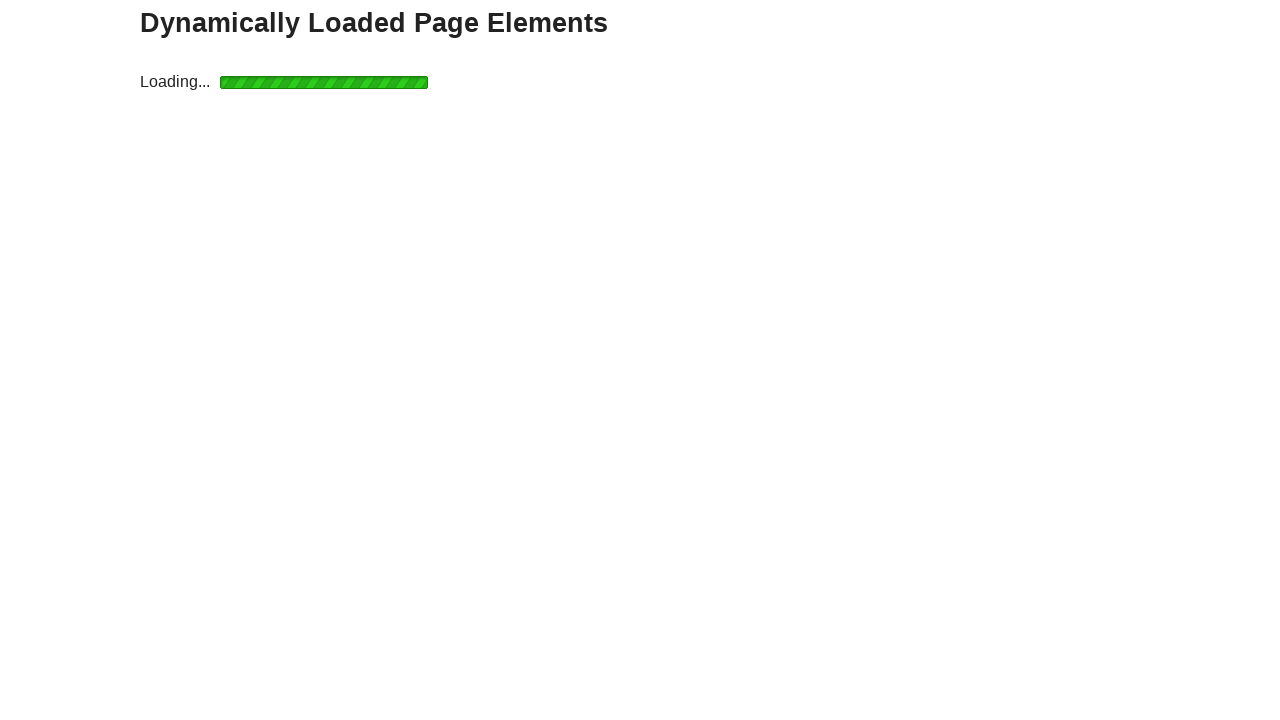

Waited for 3 seconds (insufficient wait time to demonstrate timing issues)
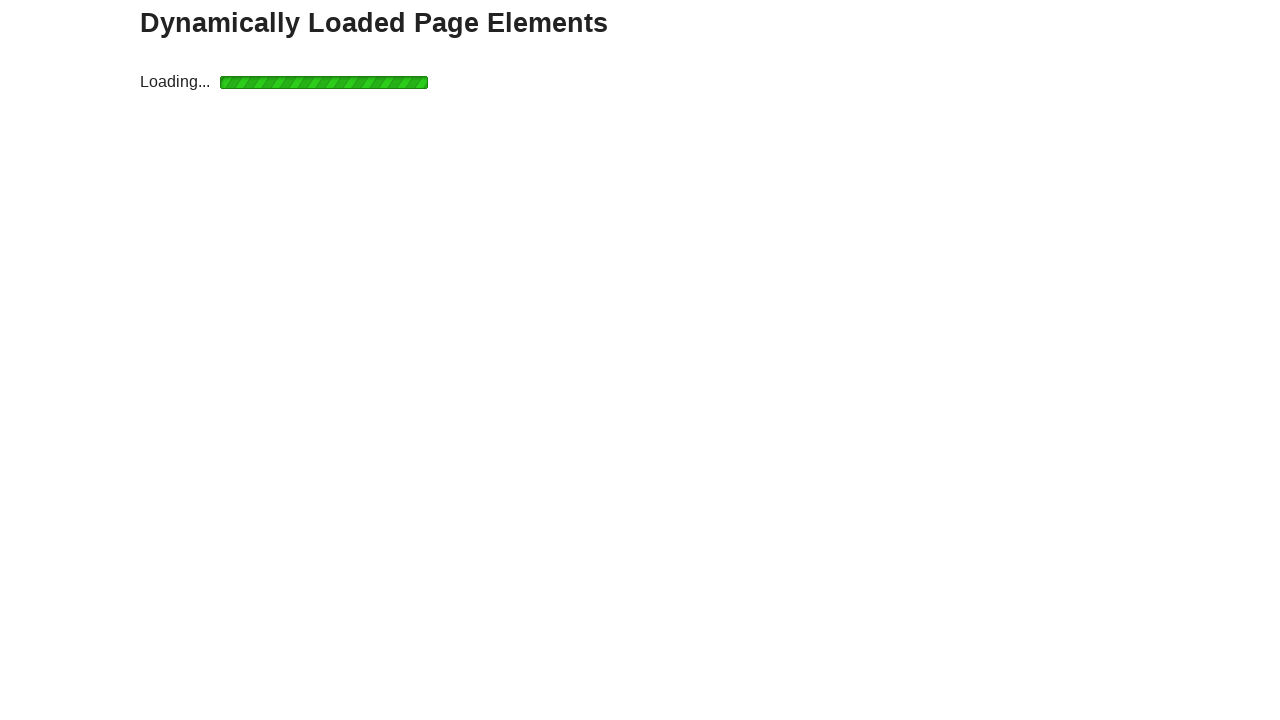

Asserted that finish message text equals 'Hello World!' - timing issue may cause failure
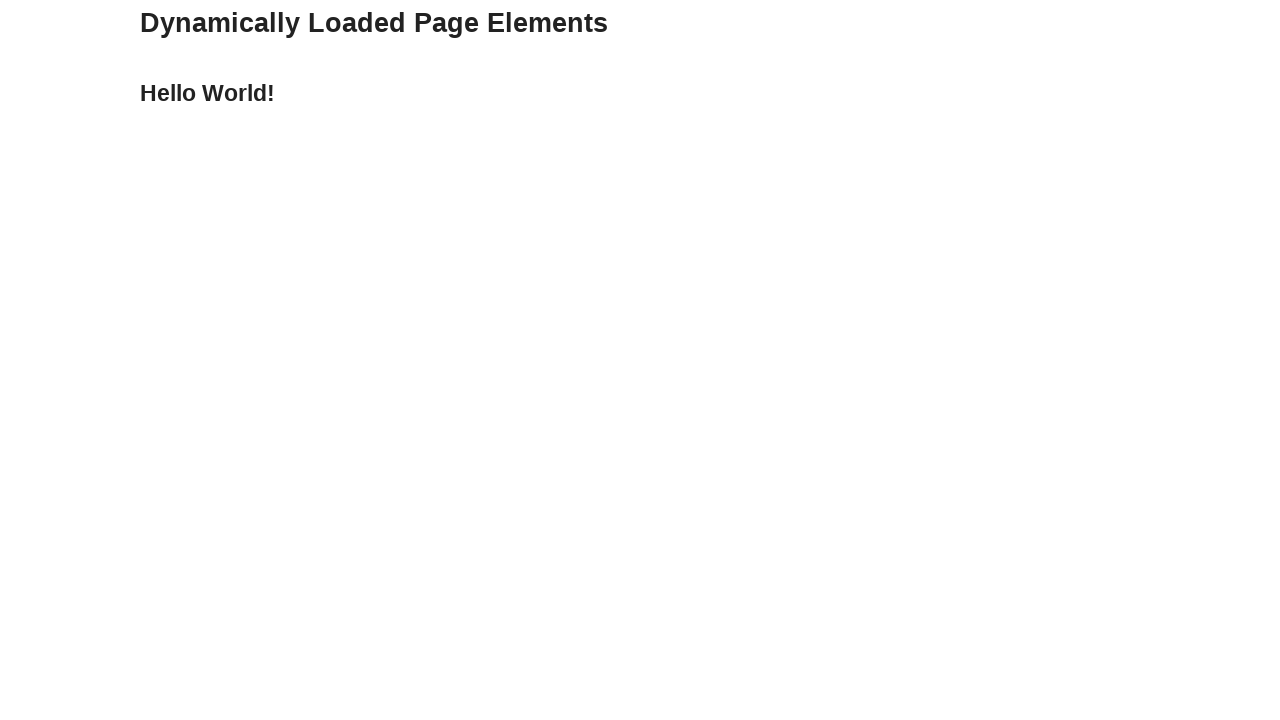

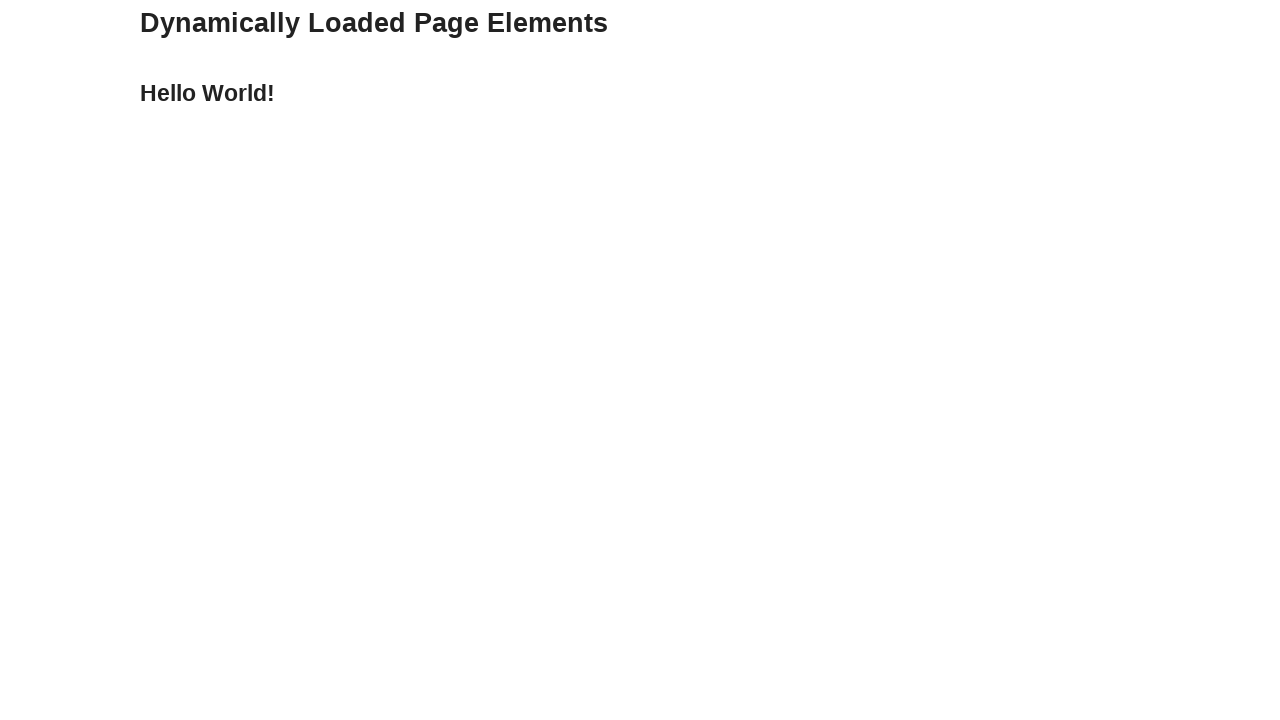